Navigates to the Selenium WebDriver Java examples page and clicks on the "Slow calculator" link to verify navigation

Starting URL: https://bonigarcia.dev/selenium-webdriver-java/

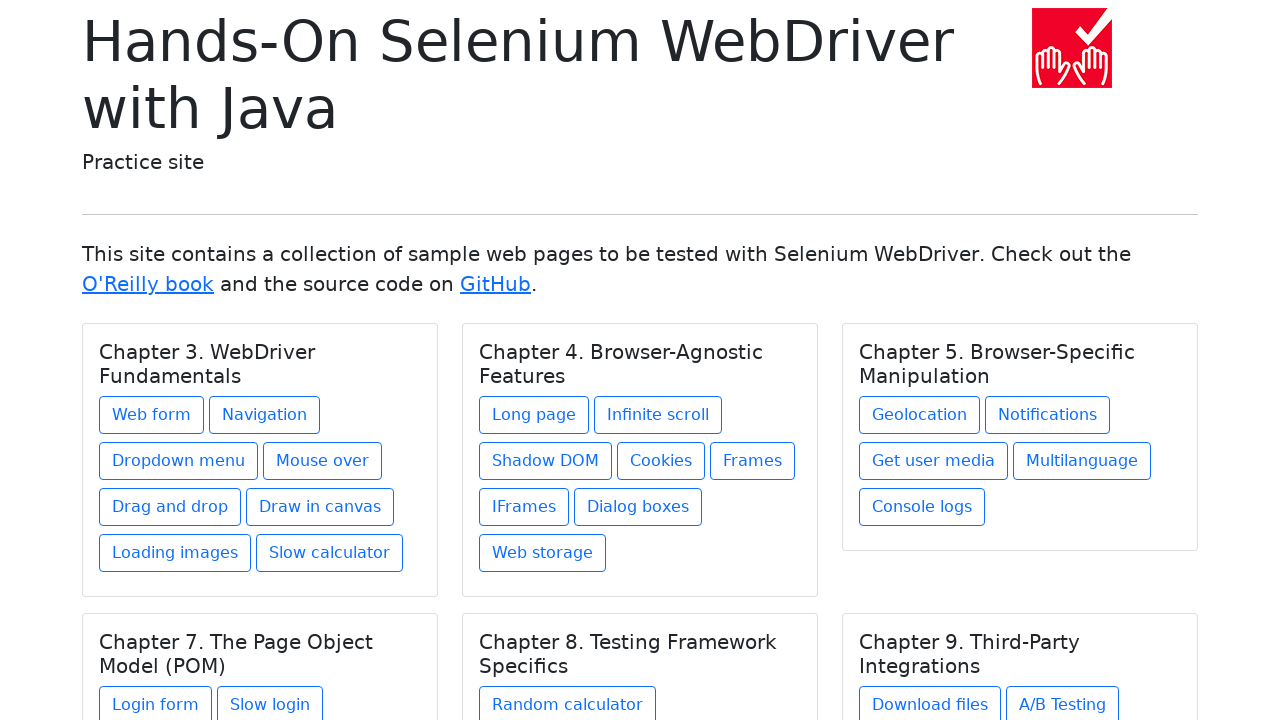

Clicked on the 'Slow calculator' link at (330, 553) on text=Slow calculator
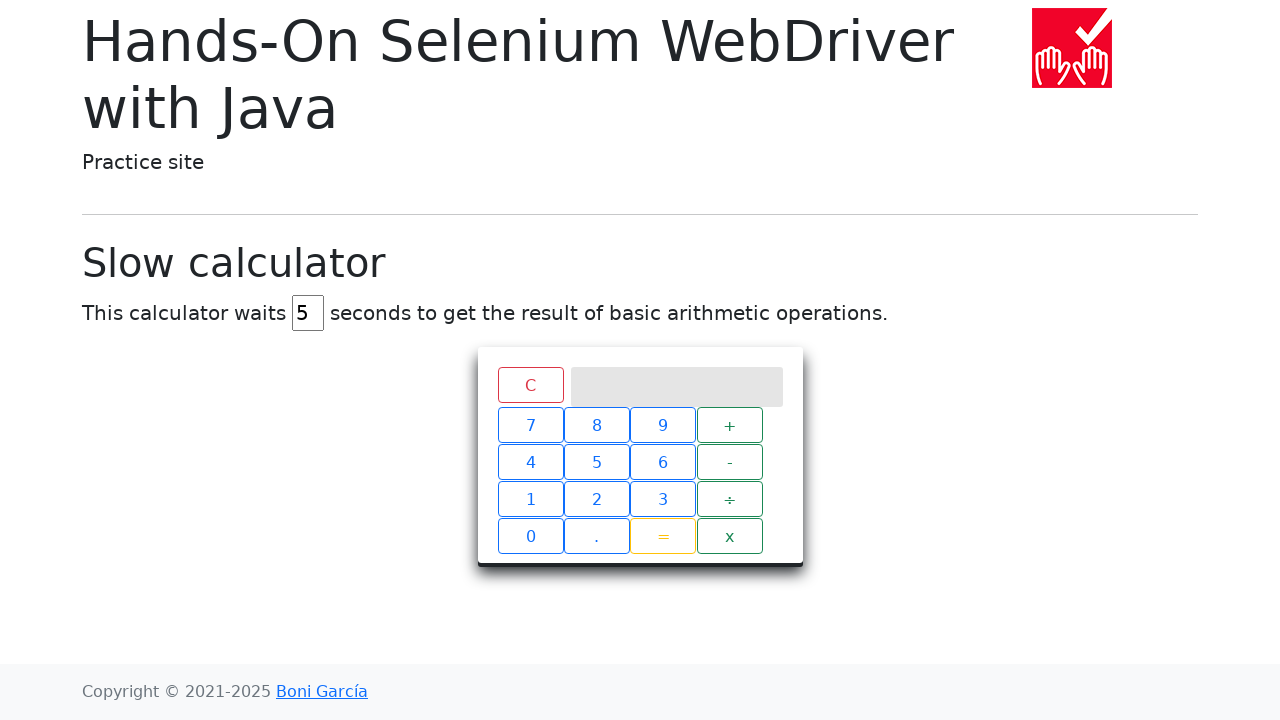

Navigation to slow calculator page completed
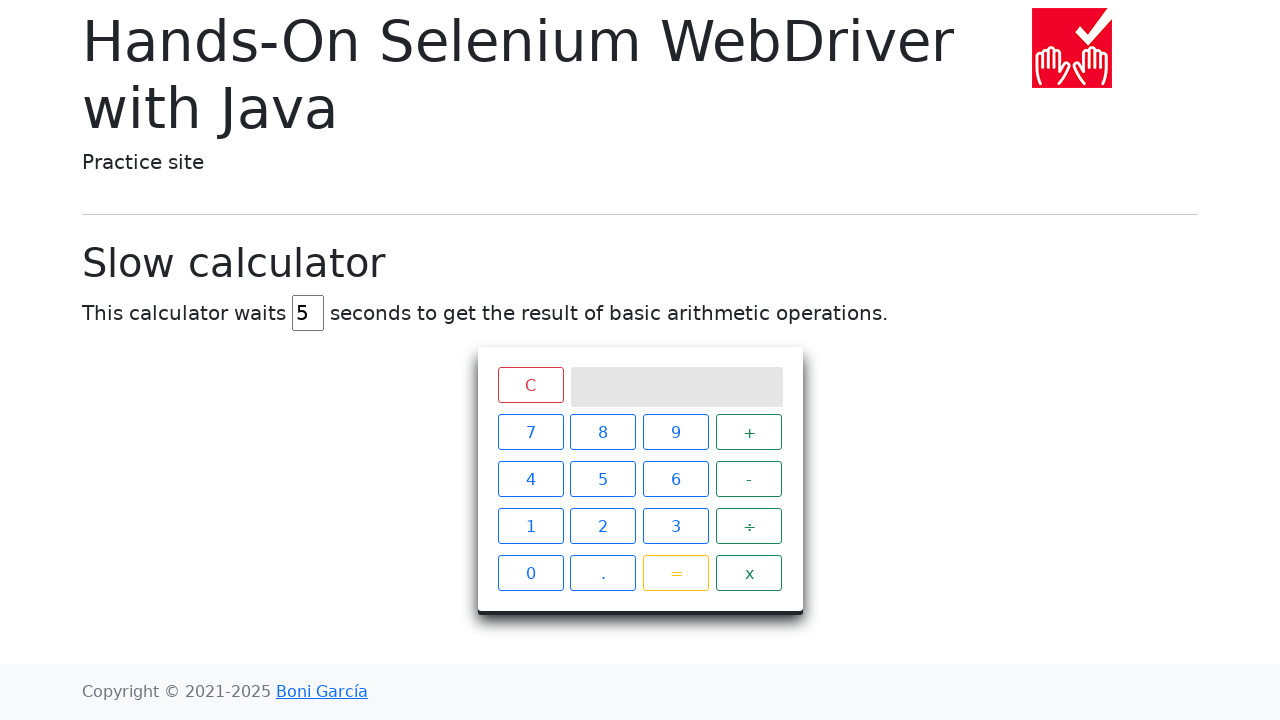

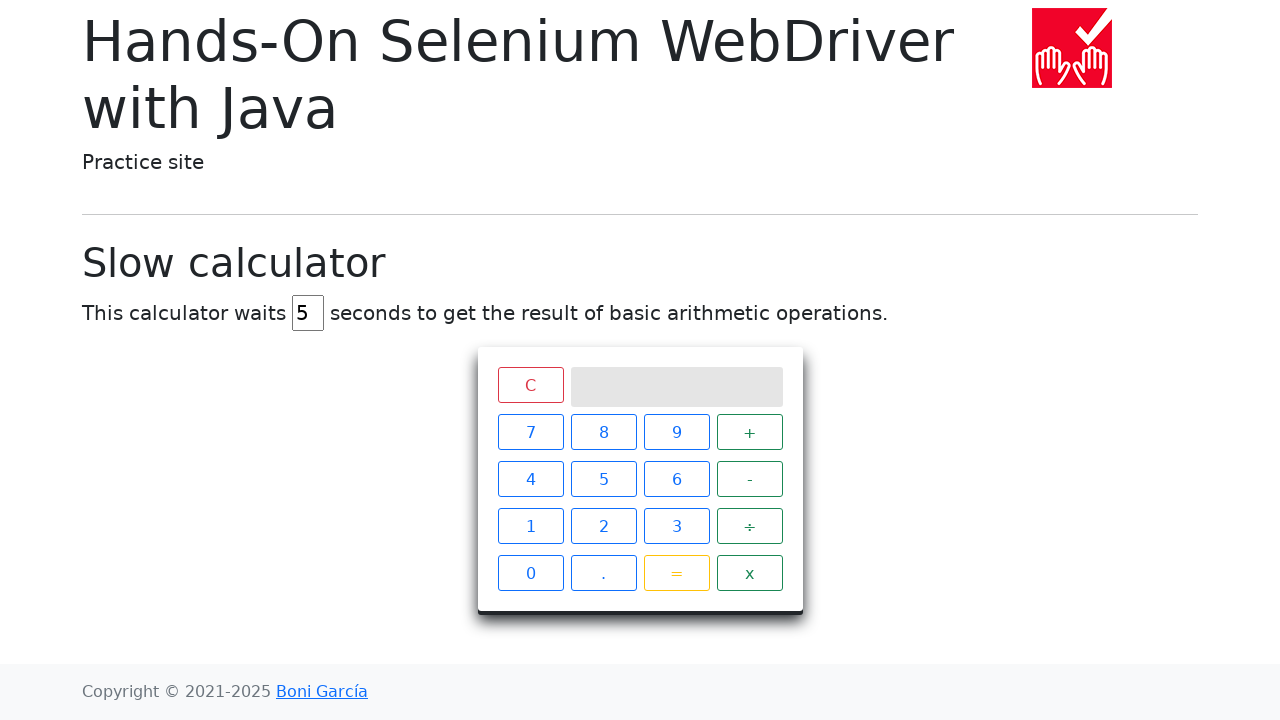